Tests explicit wait functionality by clicking a button that triggers a delayed element appearance, then filling the newly visible text field

Starting URL: https://www.hyrtutorials.com/p/waits-demo.html

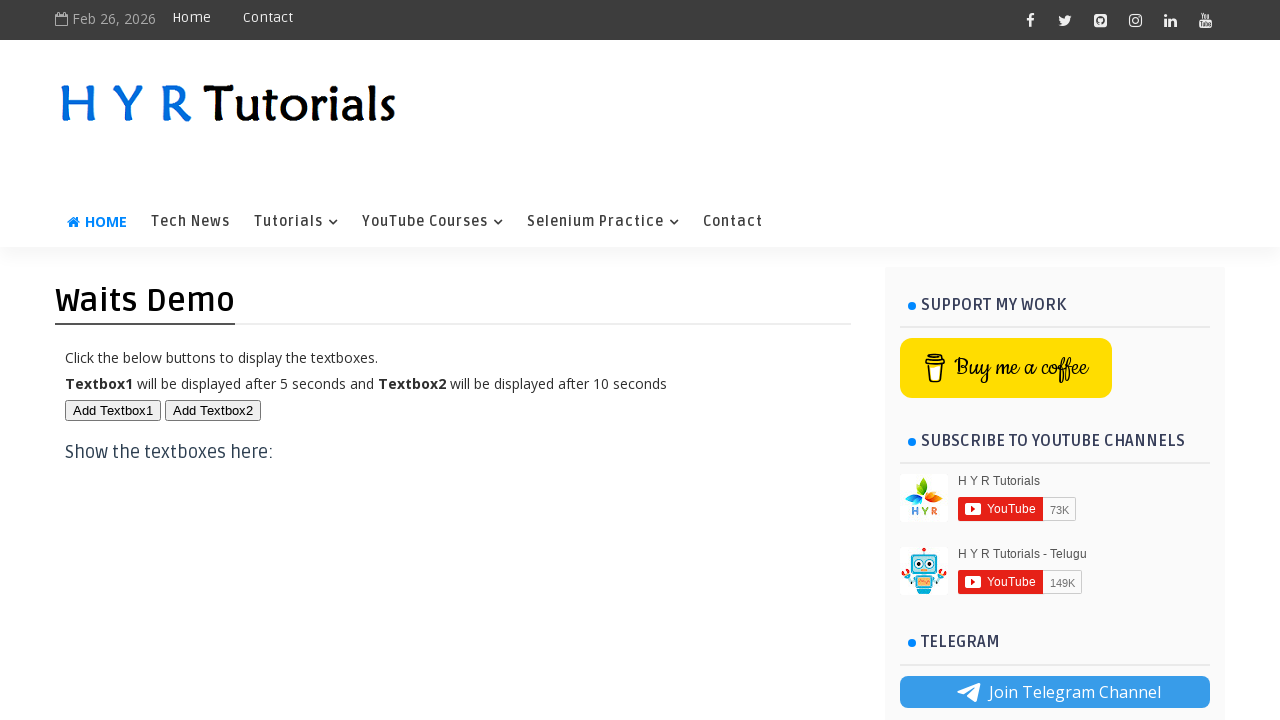

Clicked button to trigger delayed element appearance at (213, 410) on #btn2
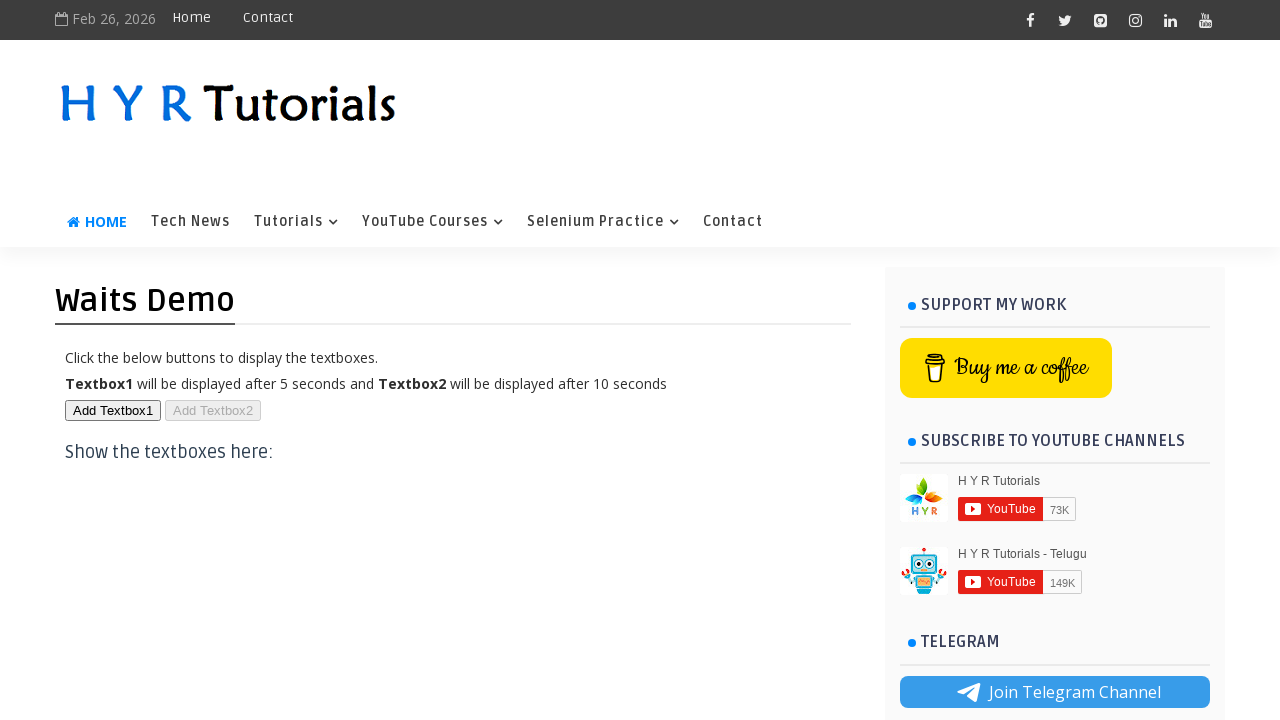

Waited for text field #txt2 to become visible
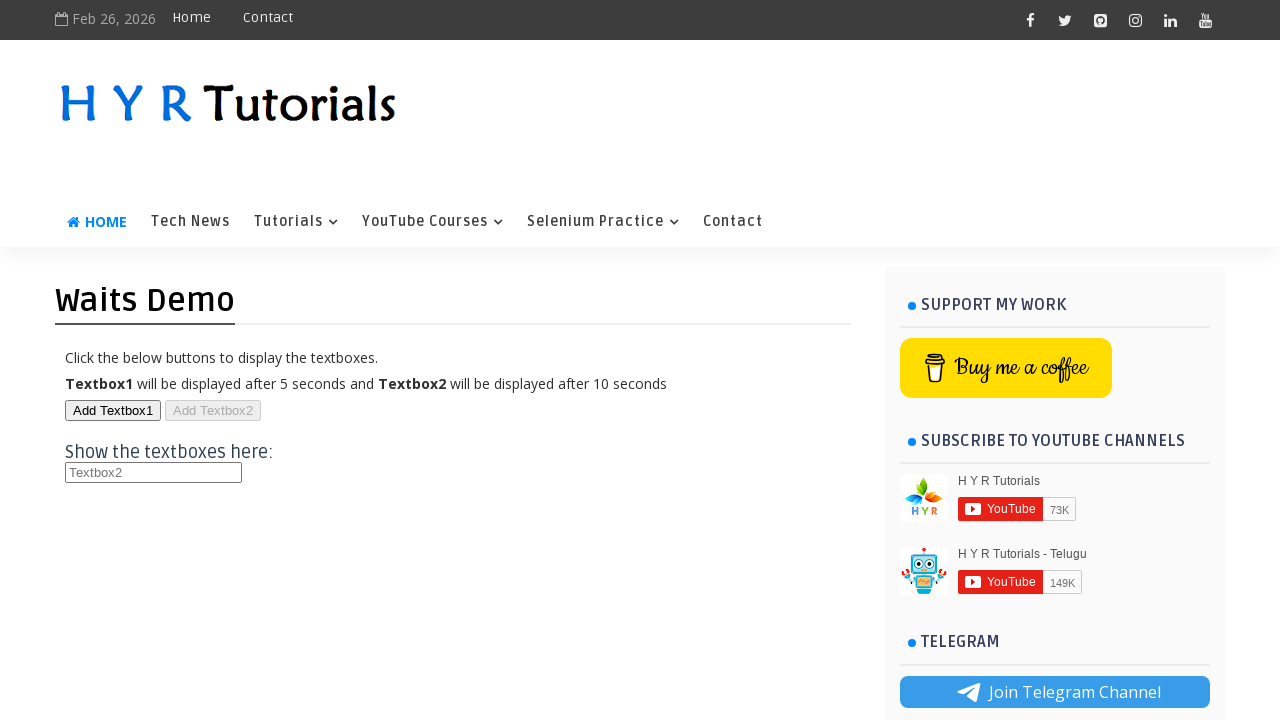

Filled text field #txt2 with 'sandeep' on #txt2
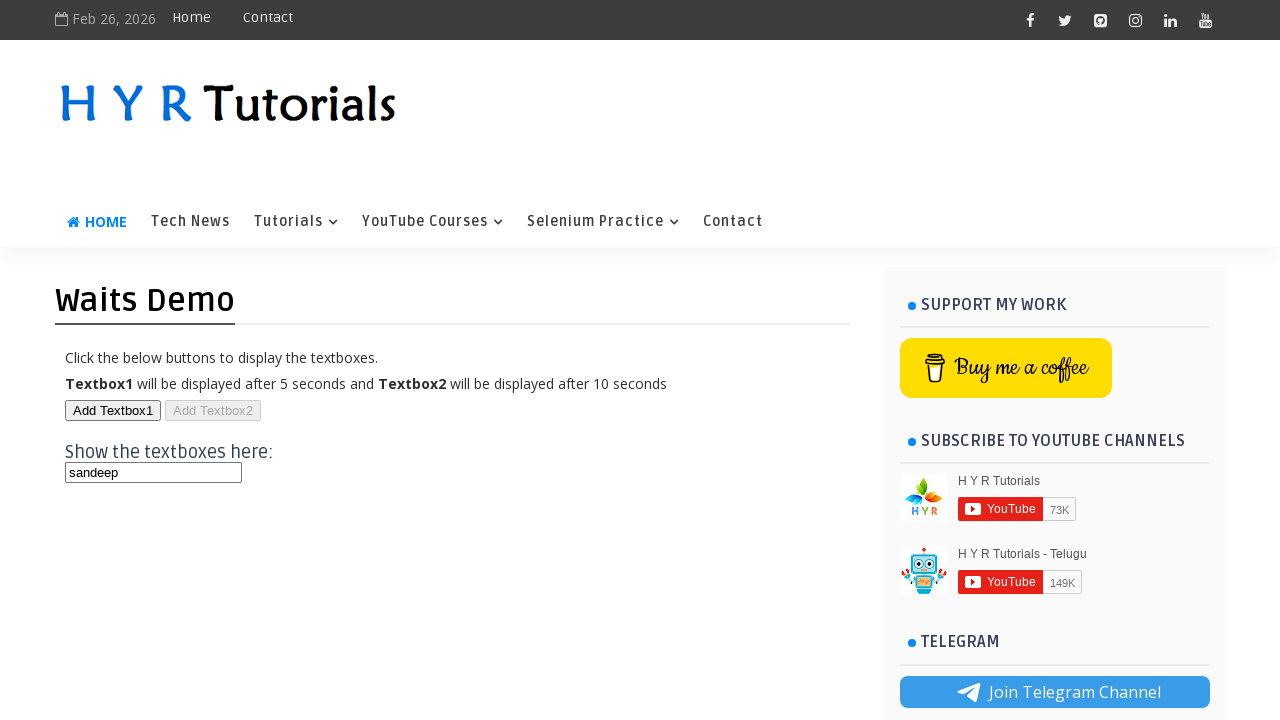

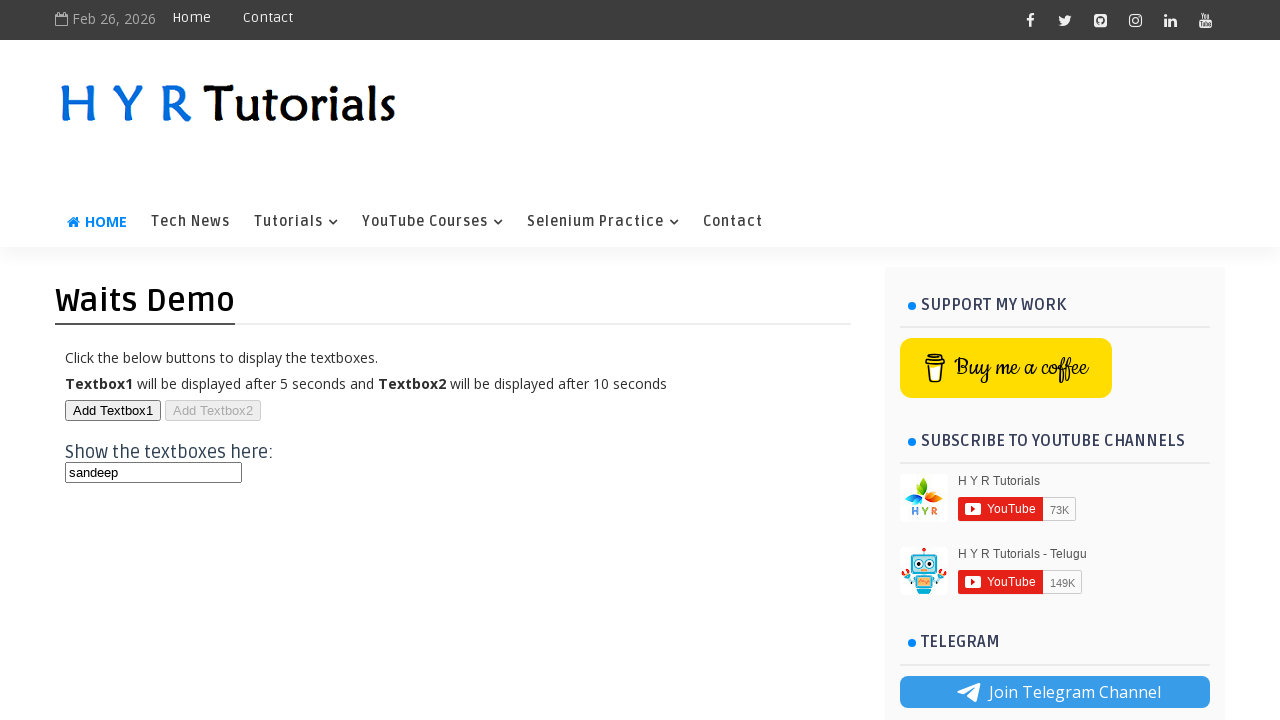